Tests multiple window handling by clicking a button that opens a new window, switching to the new window, and maximizing it.

Starting URL: https://www.hyrtutorials.com/p/window-handles-practice.html

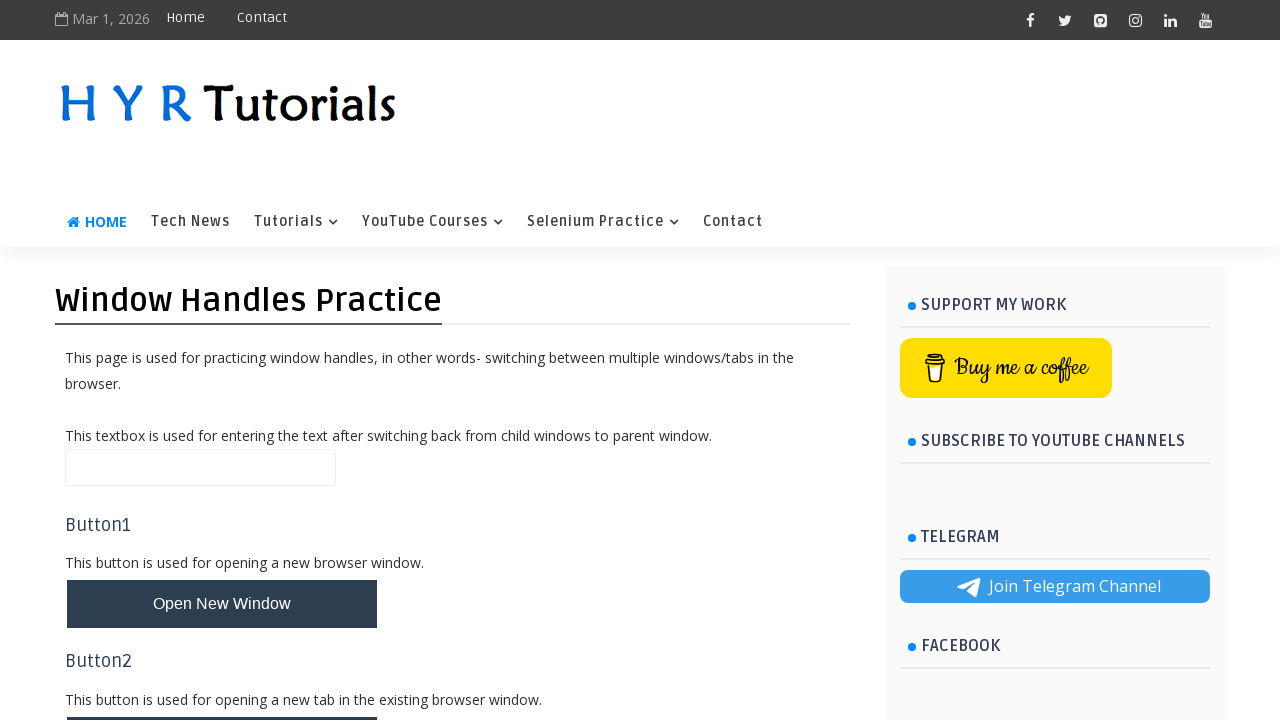

Clicked button to open new window at (222, 604) on #newWindowBtn
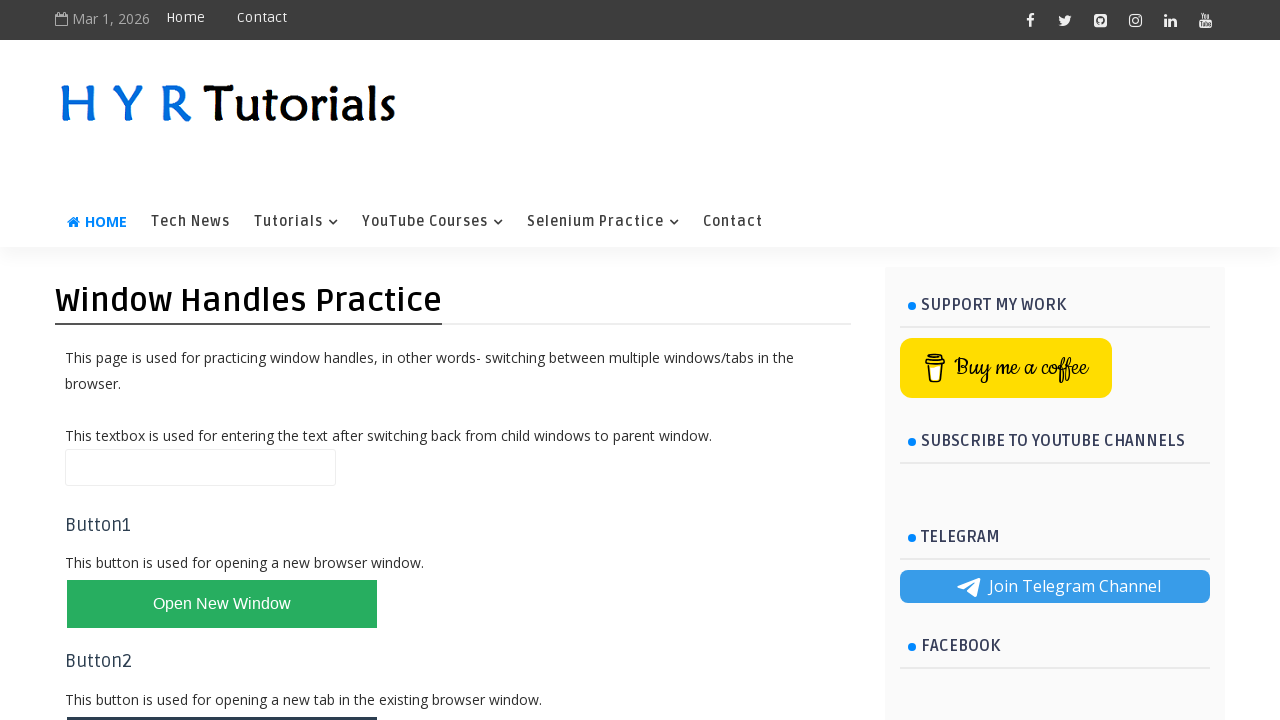

New window opened and captured
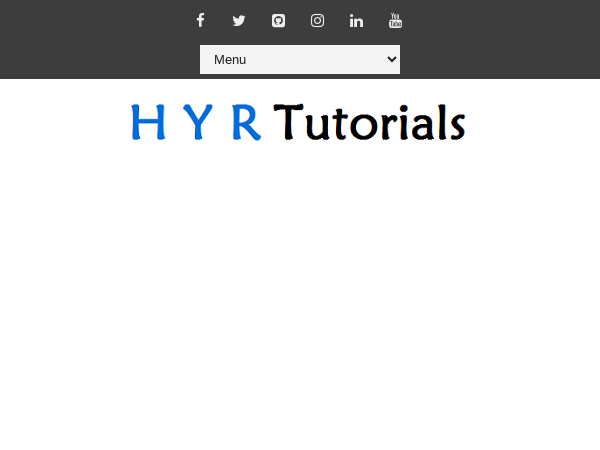

New page finished loading
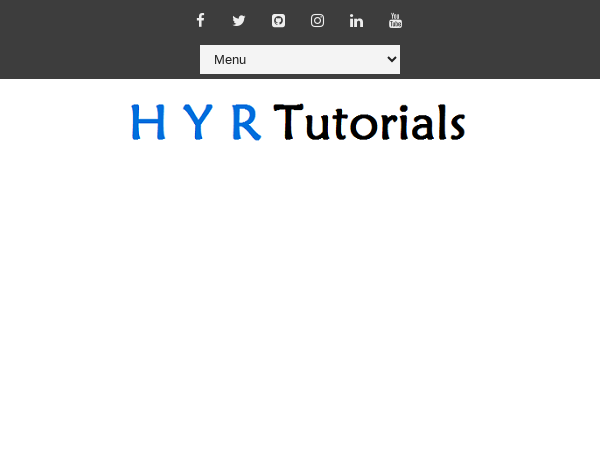

New window viewport maximized to 1920x1080
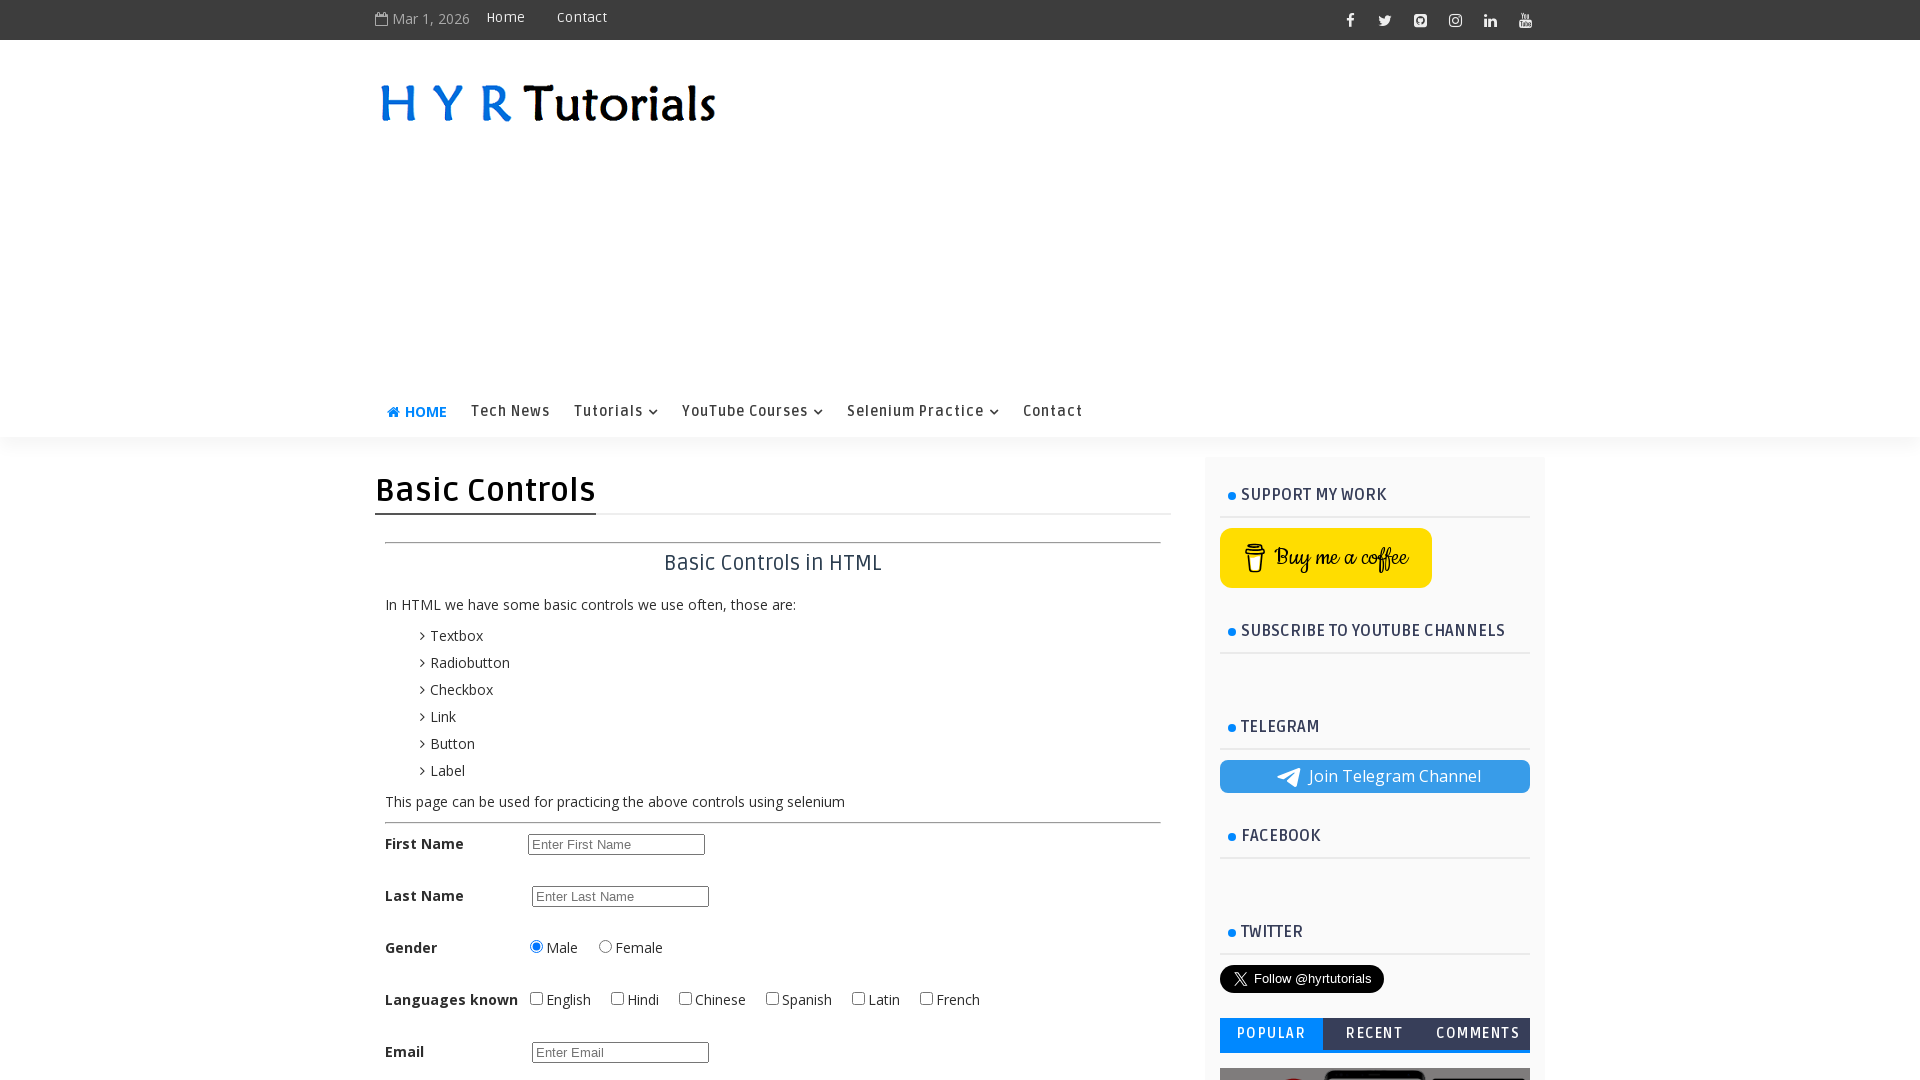

Waited 2 seconds to observe the new window
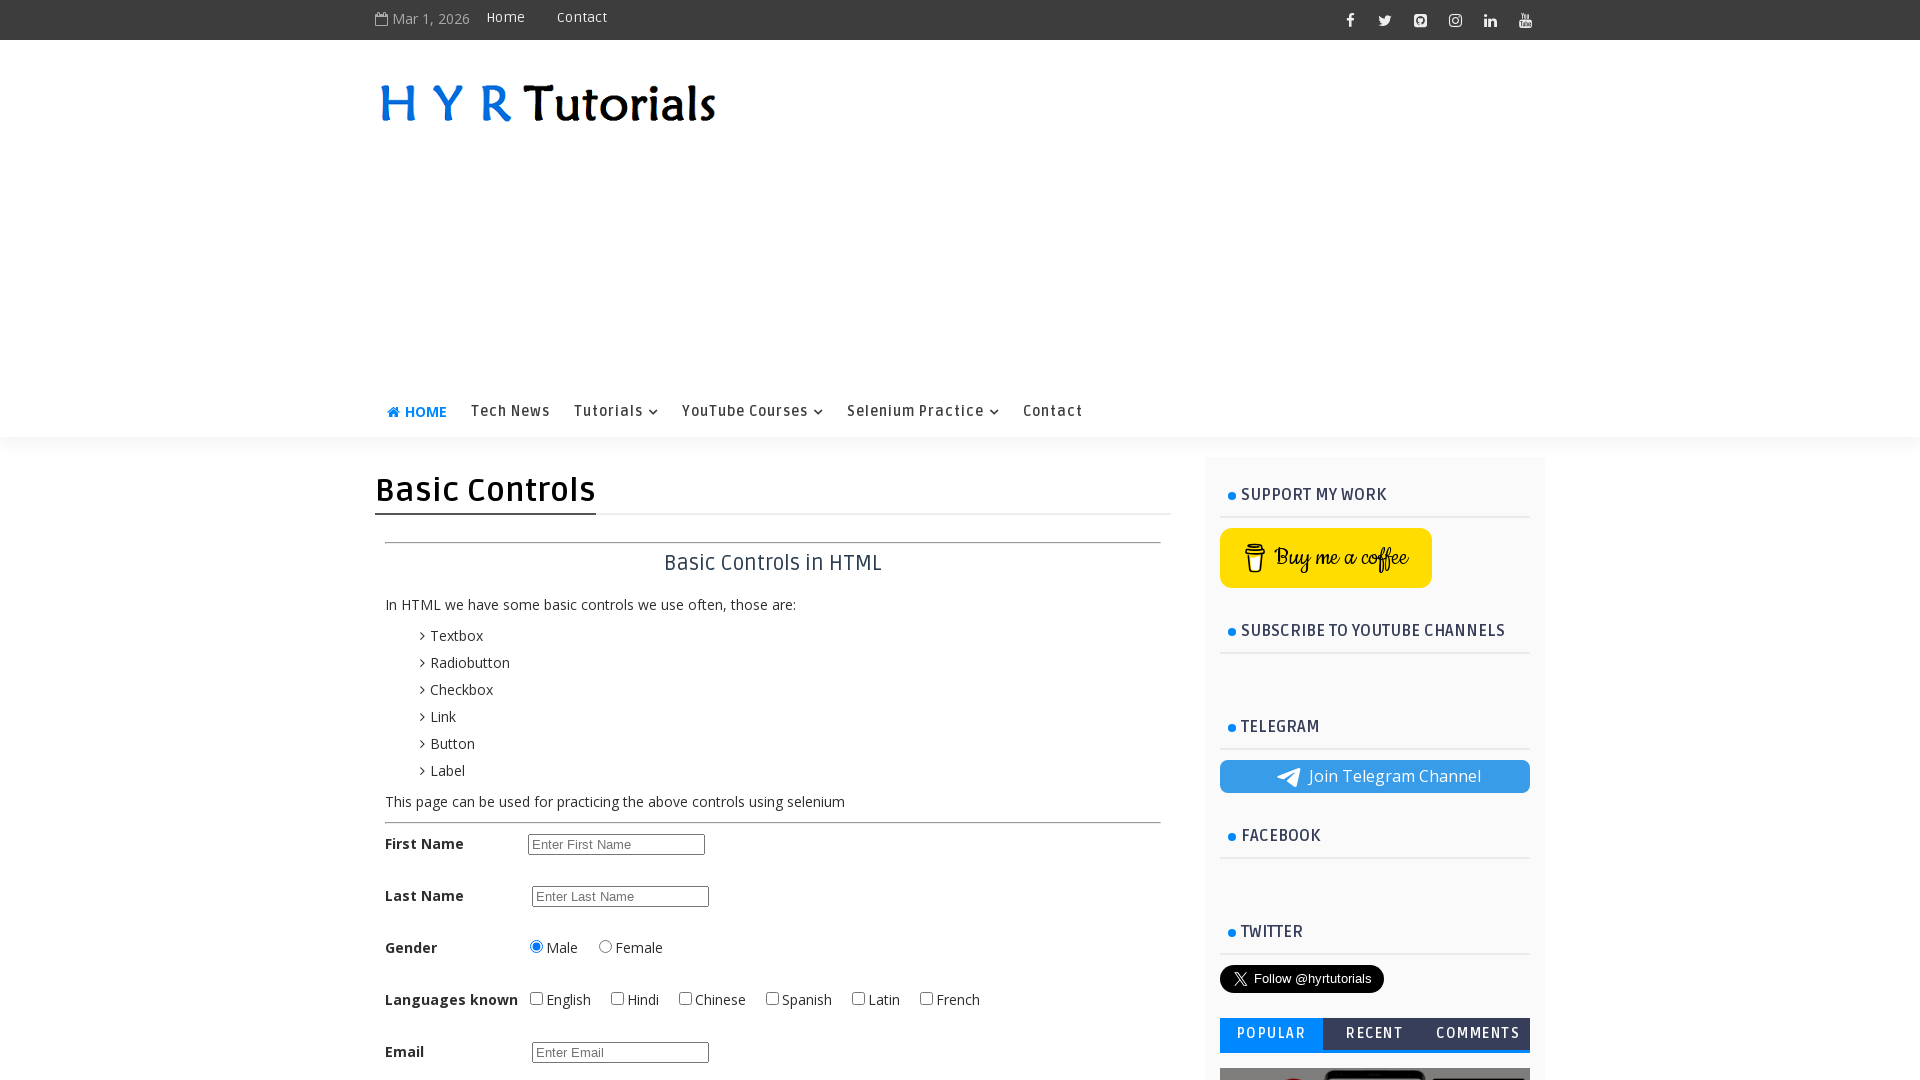

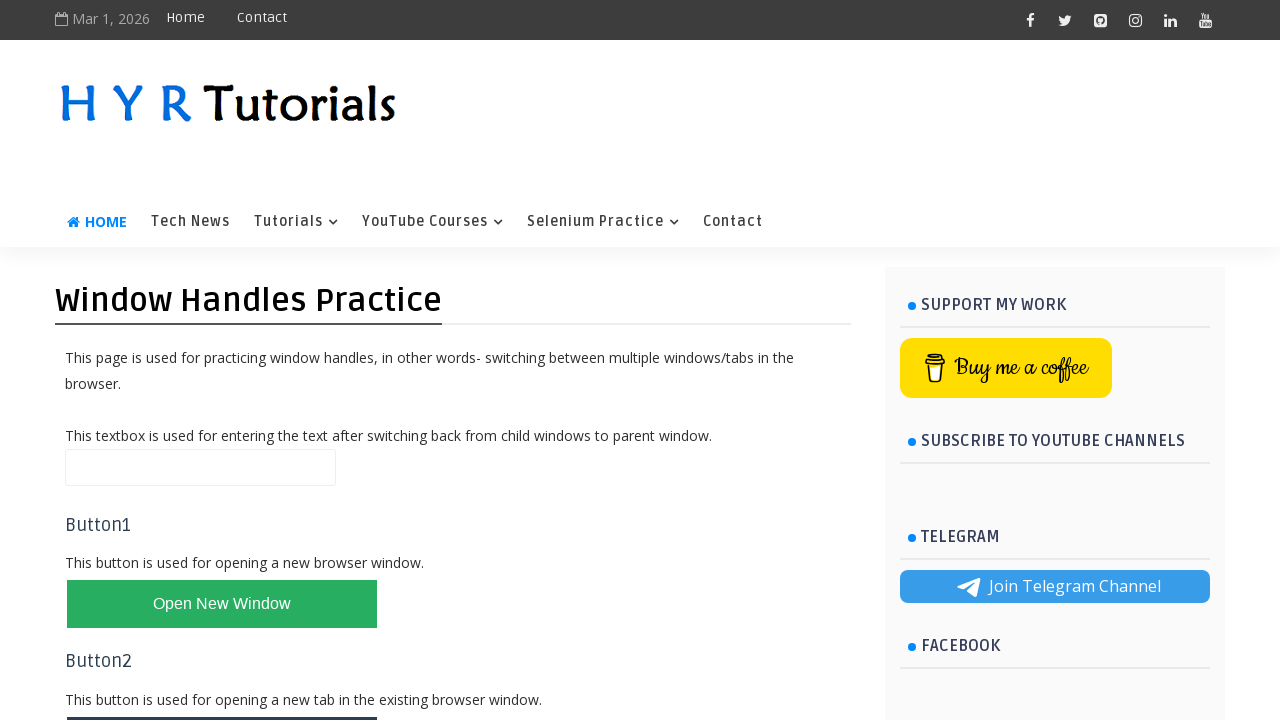